Tests form validation by submitting single digit number "1" and valid directivo field, verifying that number error message is displayed

Starting URL: https://elenarivero.github.io/Ejercicio2/index.html

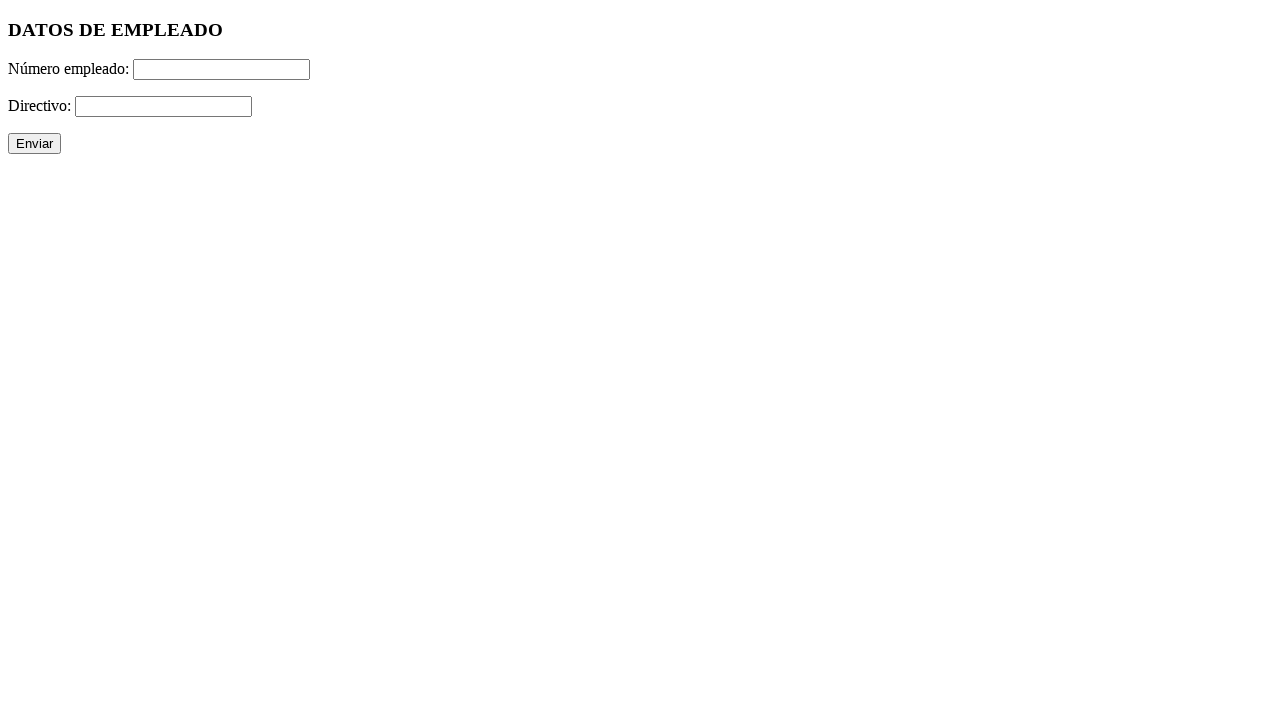

Filled numero field with single digit '1' on #numero
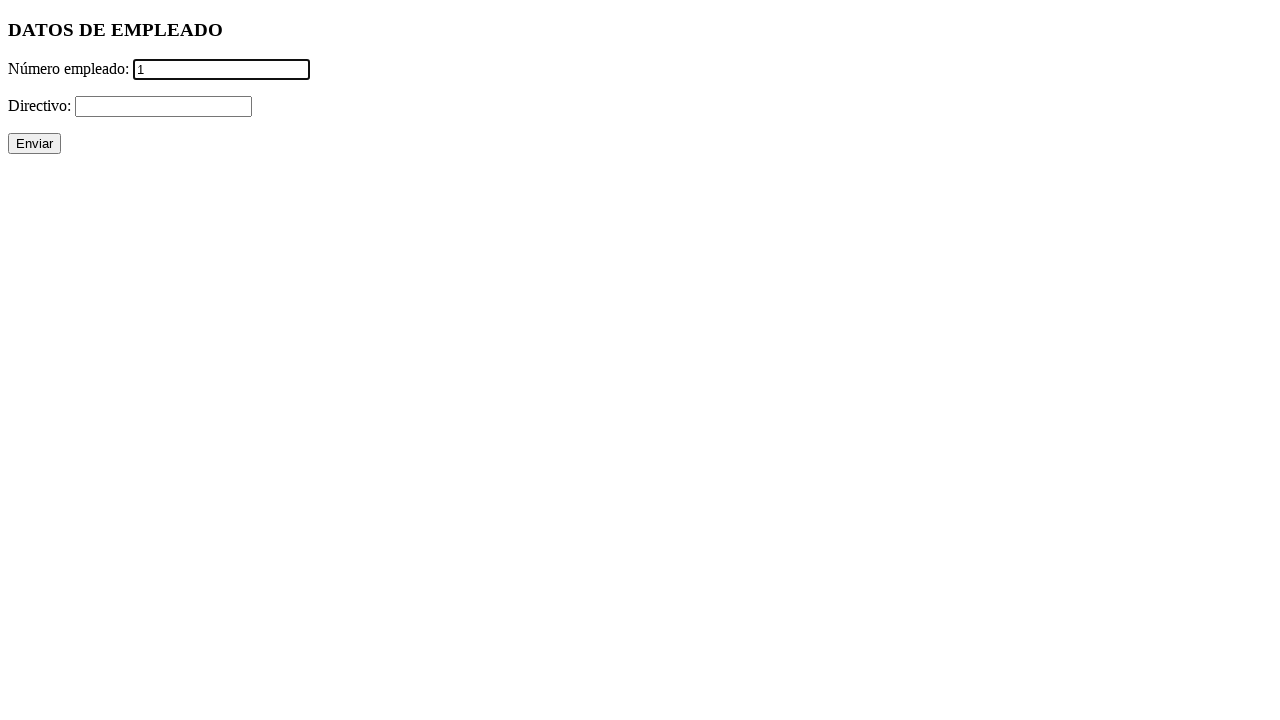

Filled directivo field with '+' on #directivo
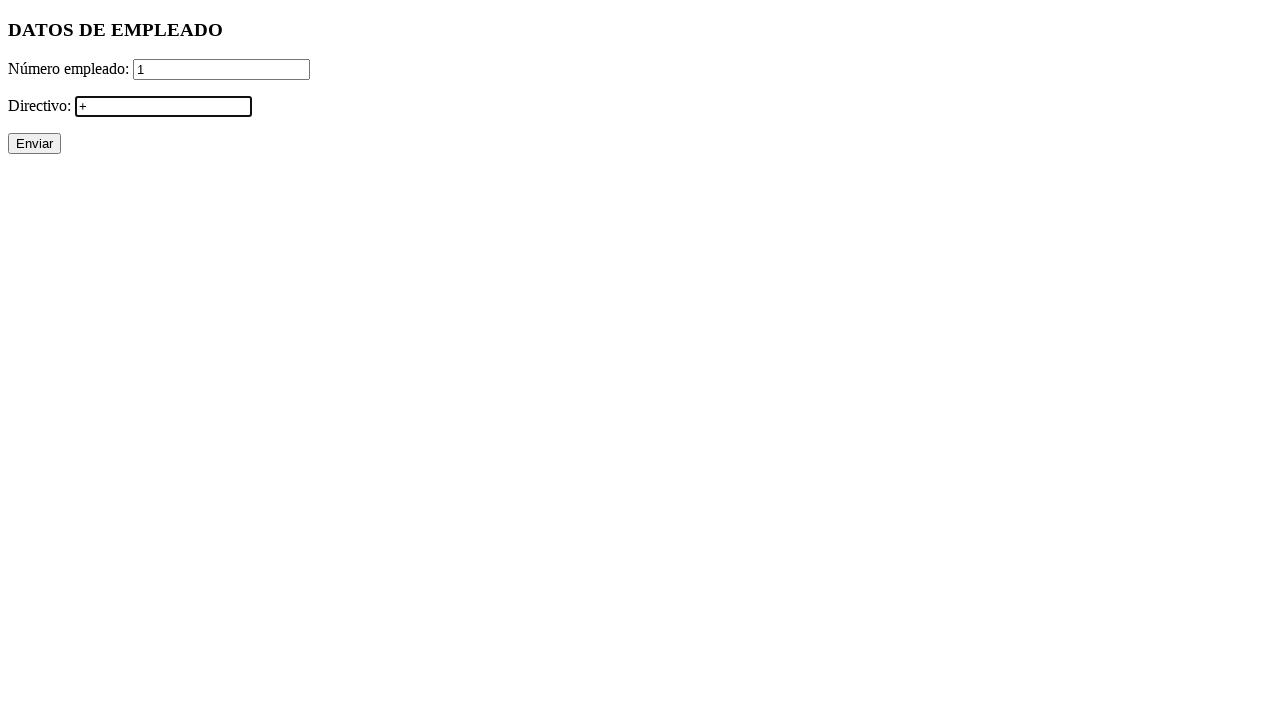

Clicked submit button to validate form at (34, 144) on xpath=//p/input[@type='submit']
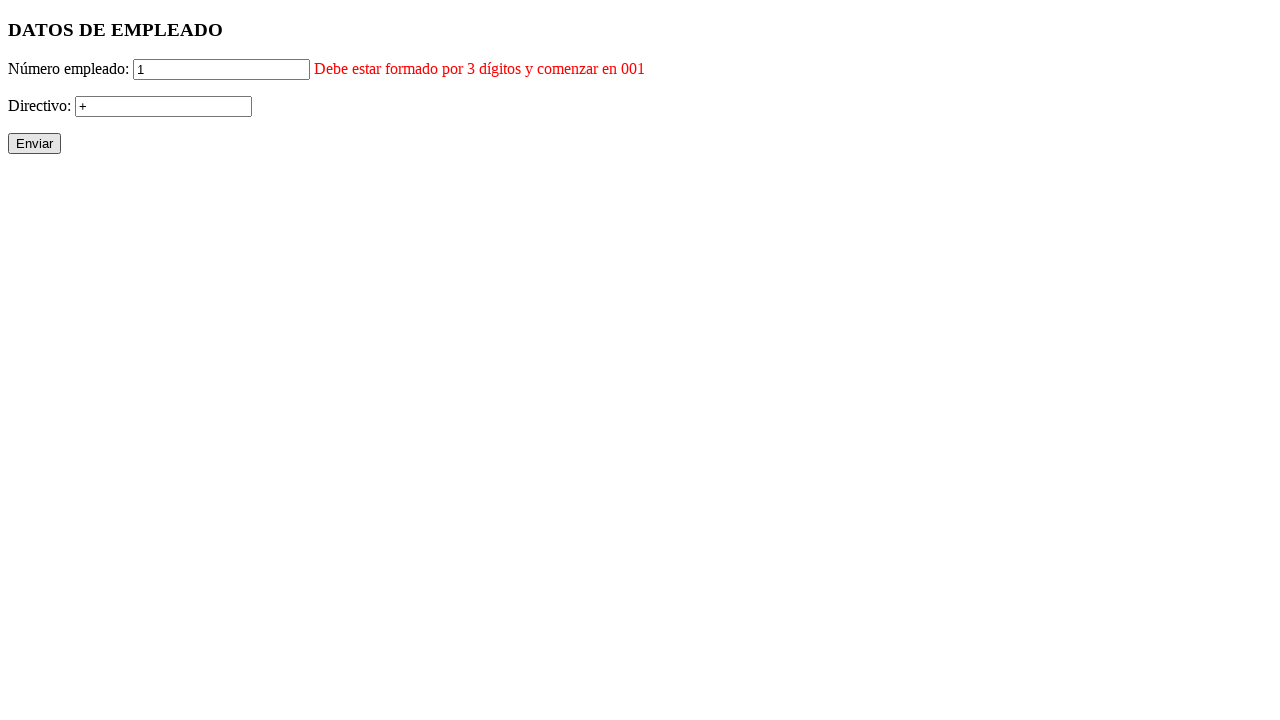

Waited for numero error message to appear
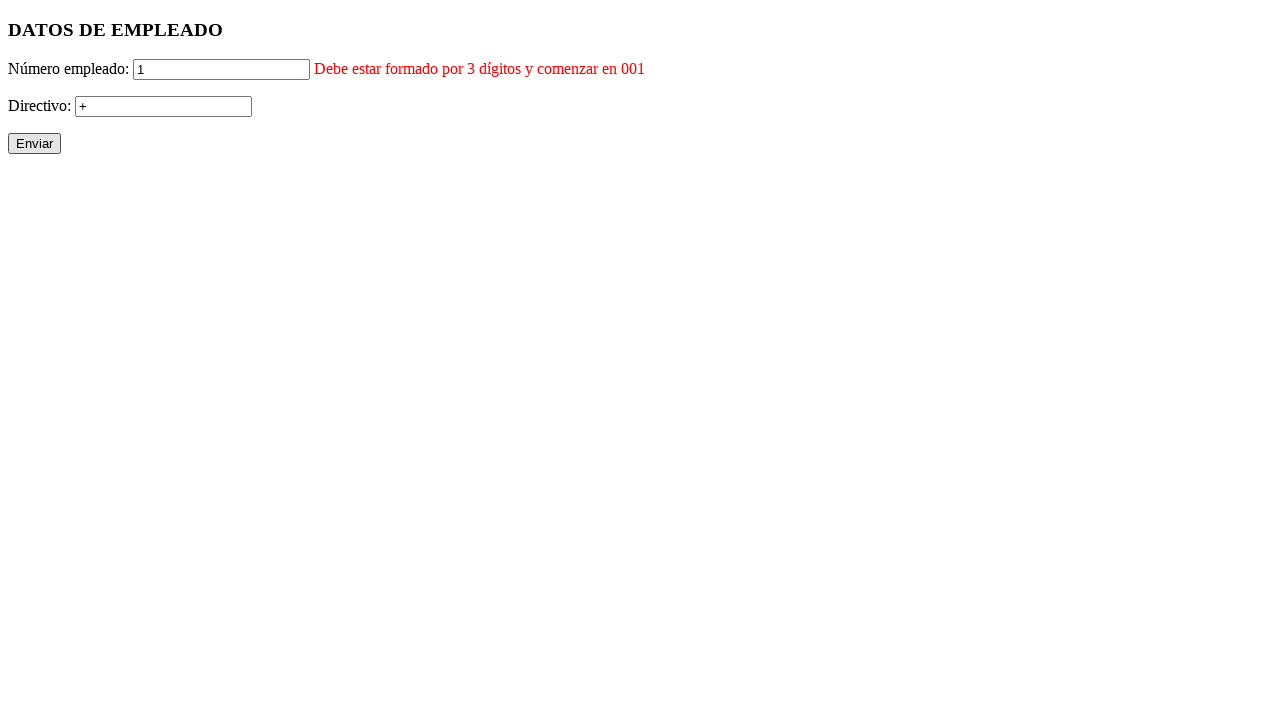

Verified error message for numero field is visible
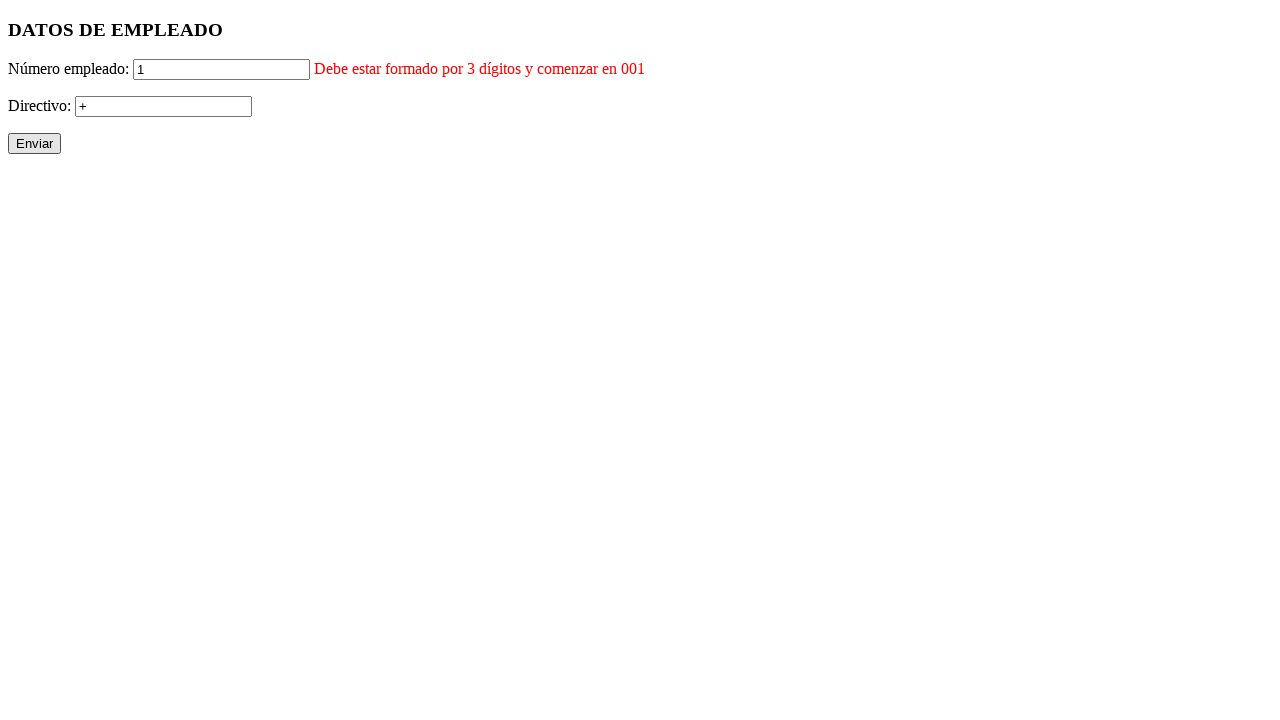

Verified error message for directivo field is not visible
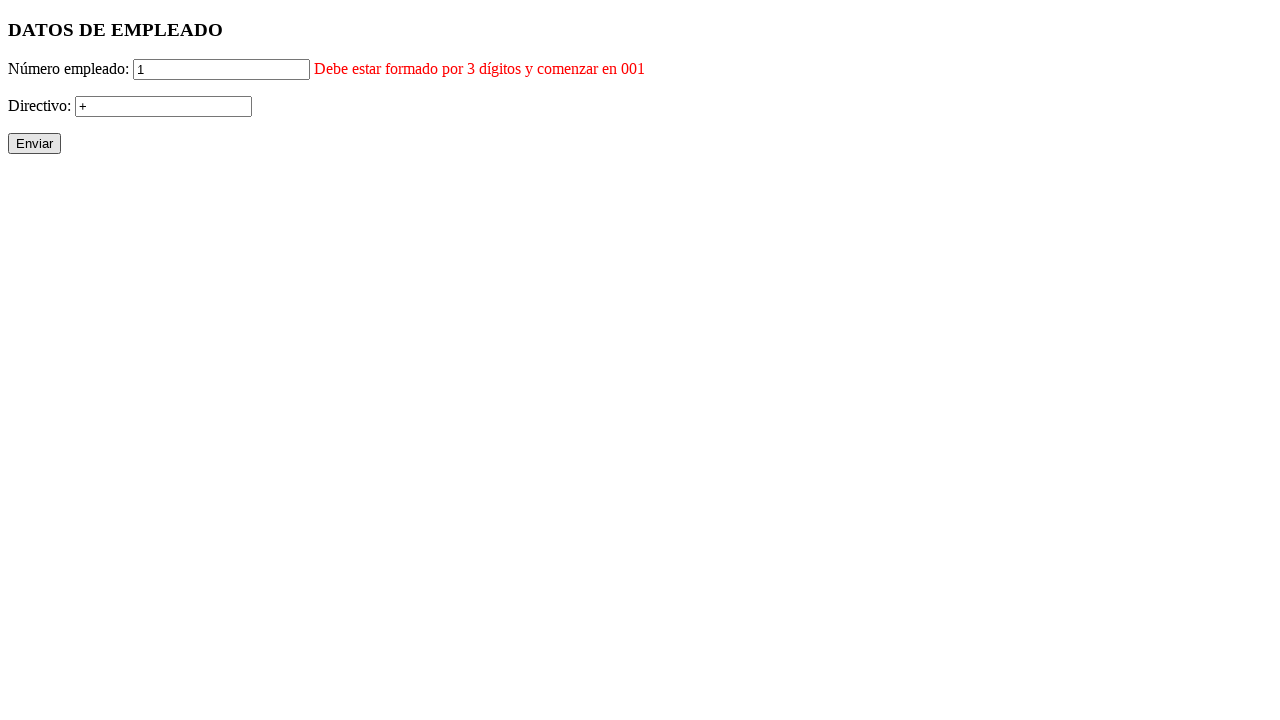

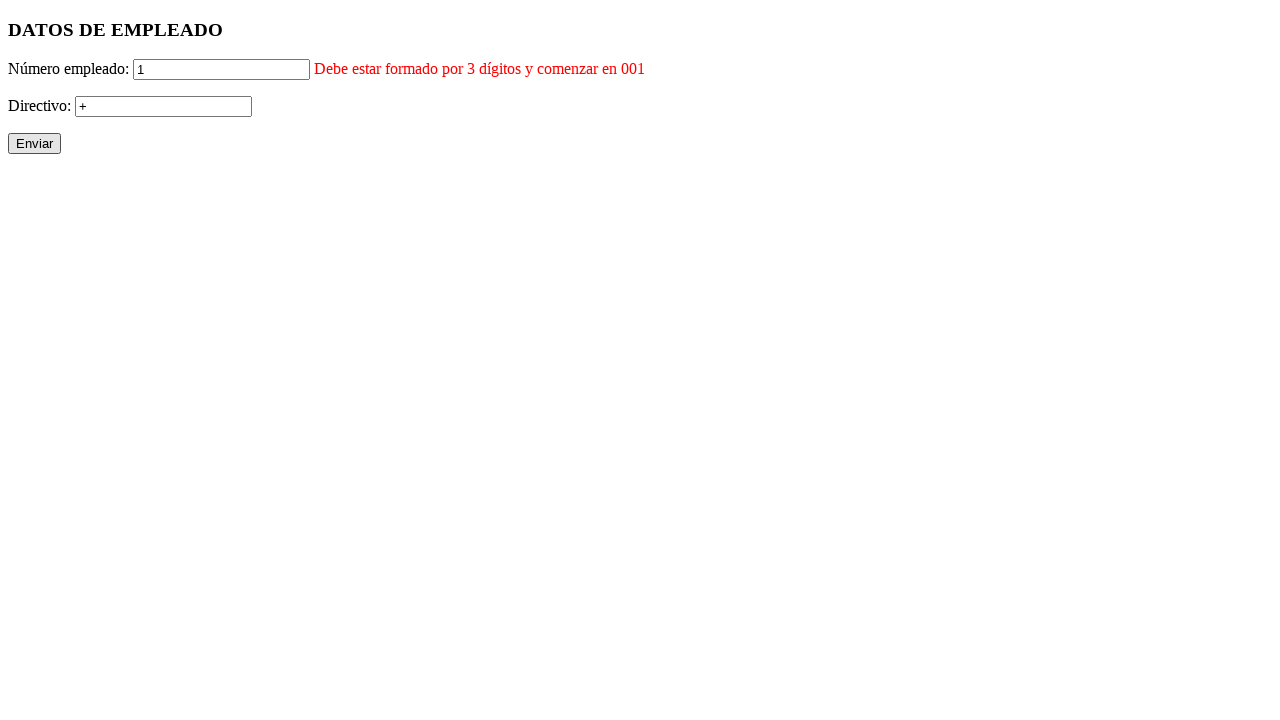